Tests checkbox interaction by clicking three checkboxes to check them, then clicking them again to uncheck them

Starting URL: https://formy-project.herokuapp.com/checkbox

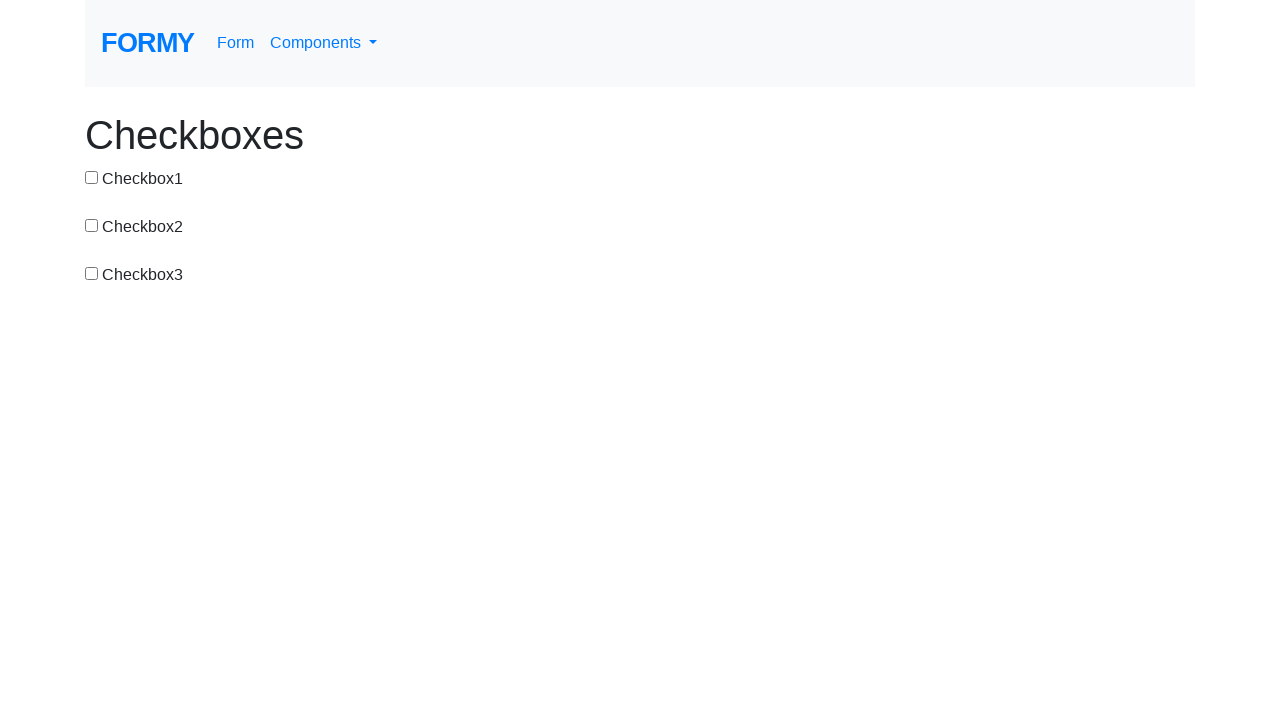

Clicked first checkbox to check it at (92, 177) on #checkbox-1
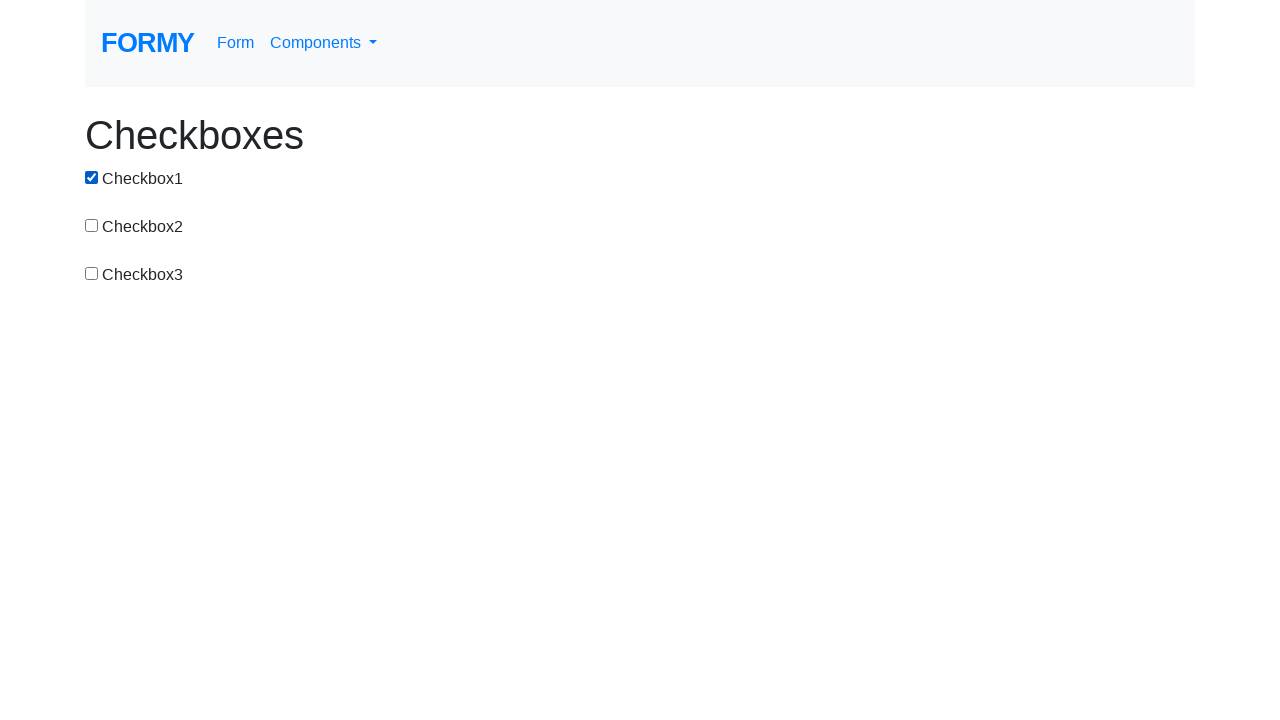

Clicked second checkbox to check it at (92, 225) on input[value='checkbox-2']
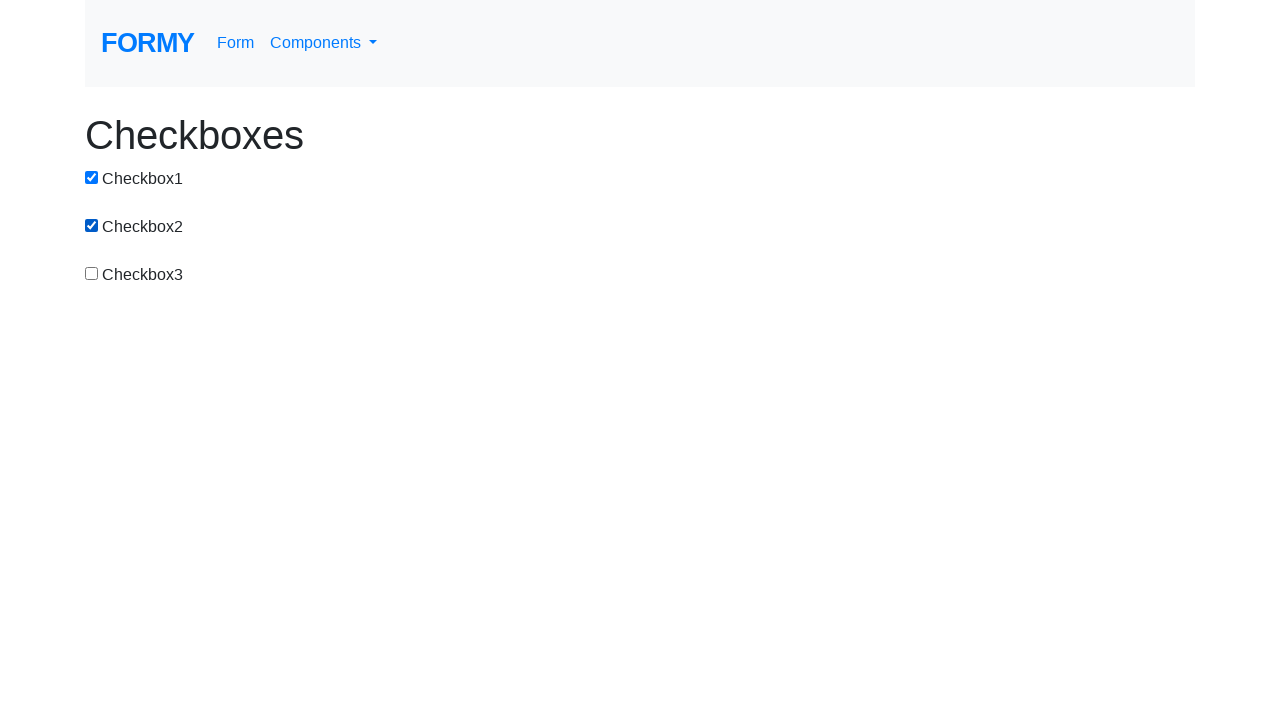

Clicked third checkbox to check it at (92, 273) on #checkbox-3
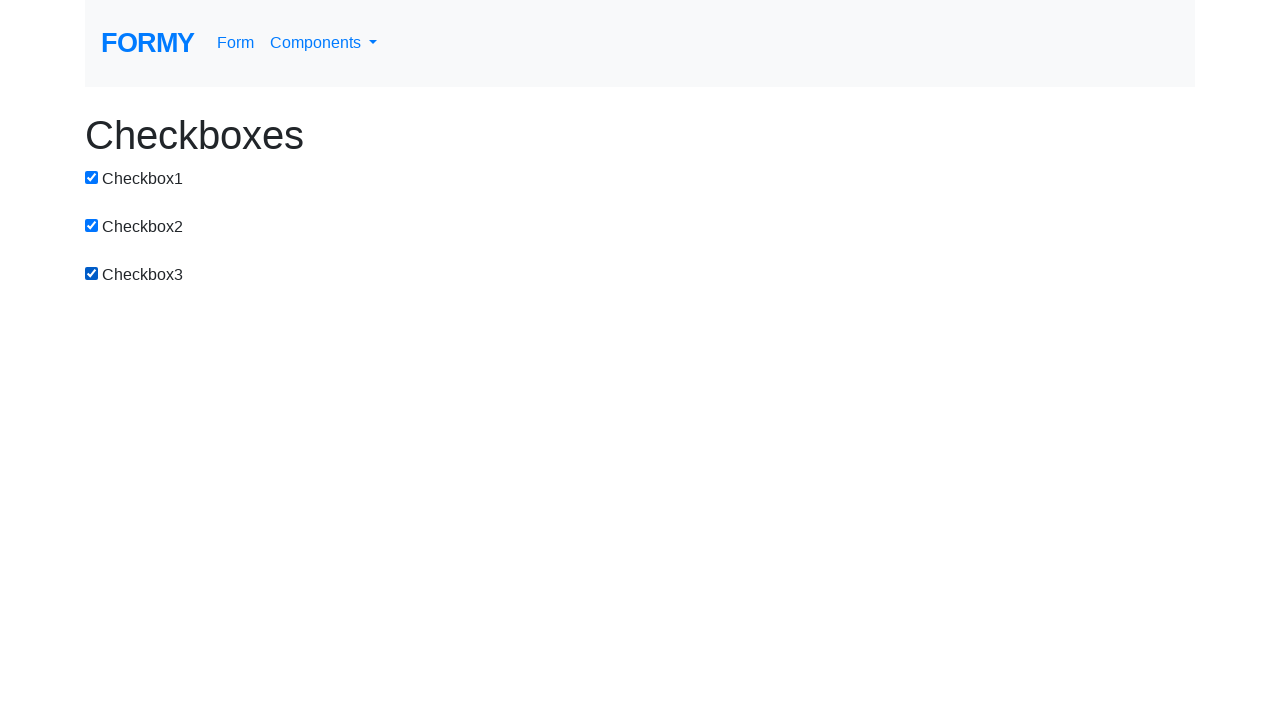

Waited 2 seconds
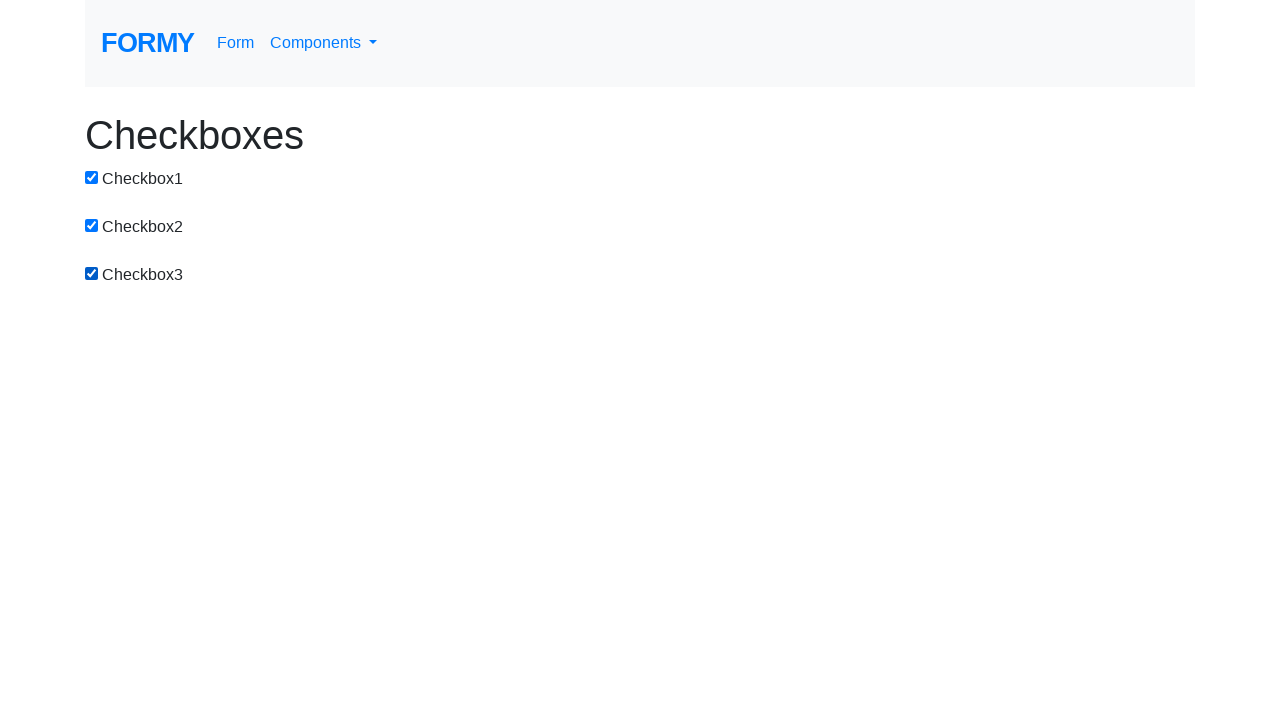

Clicked first checkbox again to uncheck it at (92, 177) on #checkbox-1
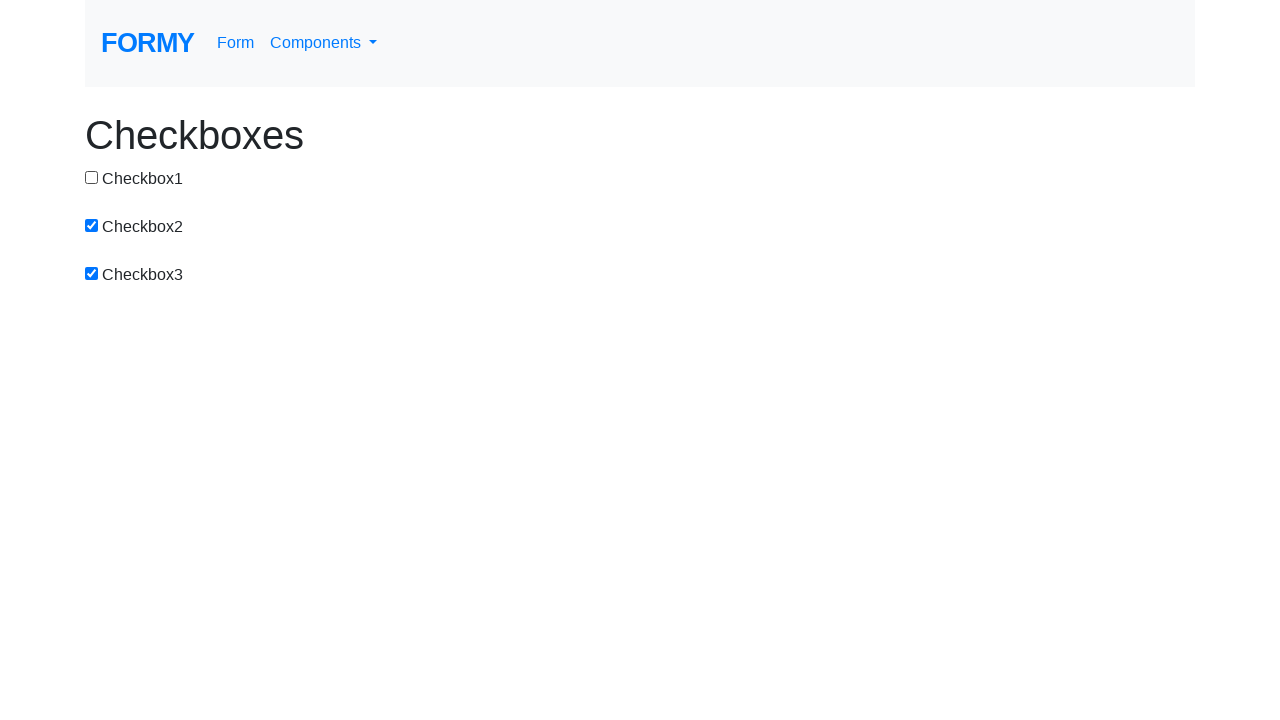

Clicked second checkbox again to uncheck it at (92, 225) on input[value='checkbox-2']
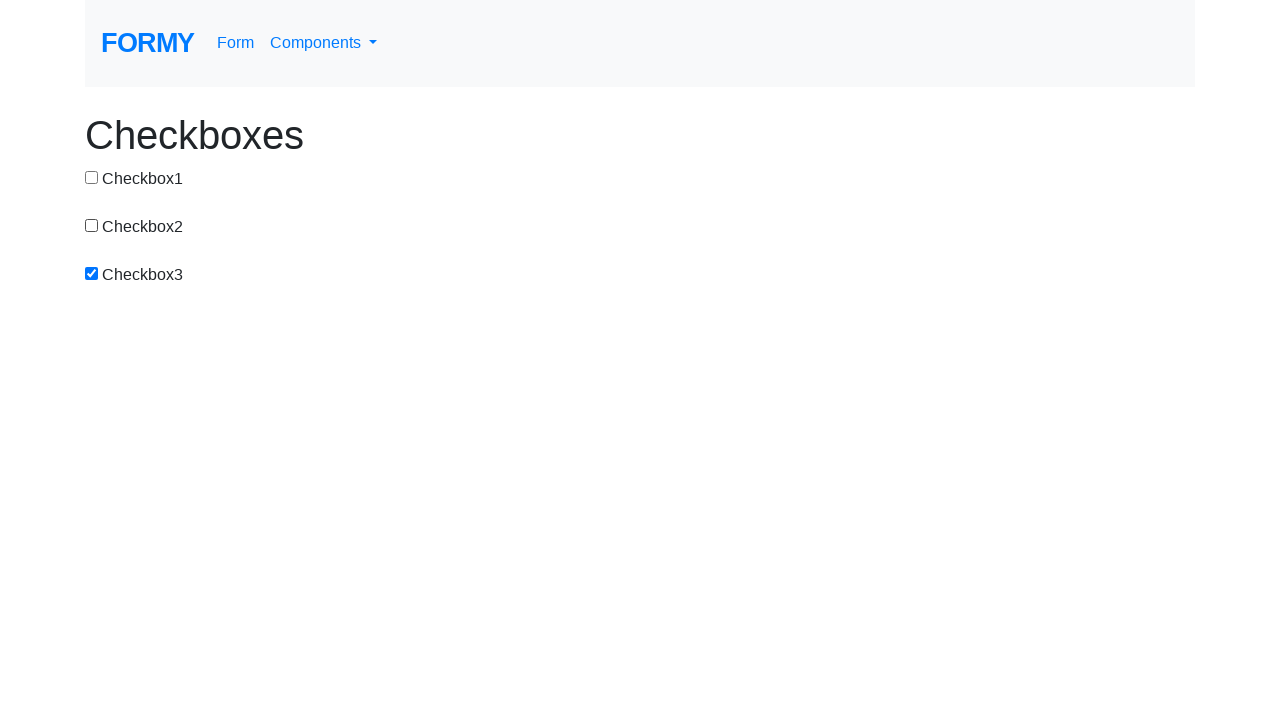

Clicked third checkbox again to uncheck it at (92, 273) on #checkbox-3
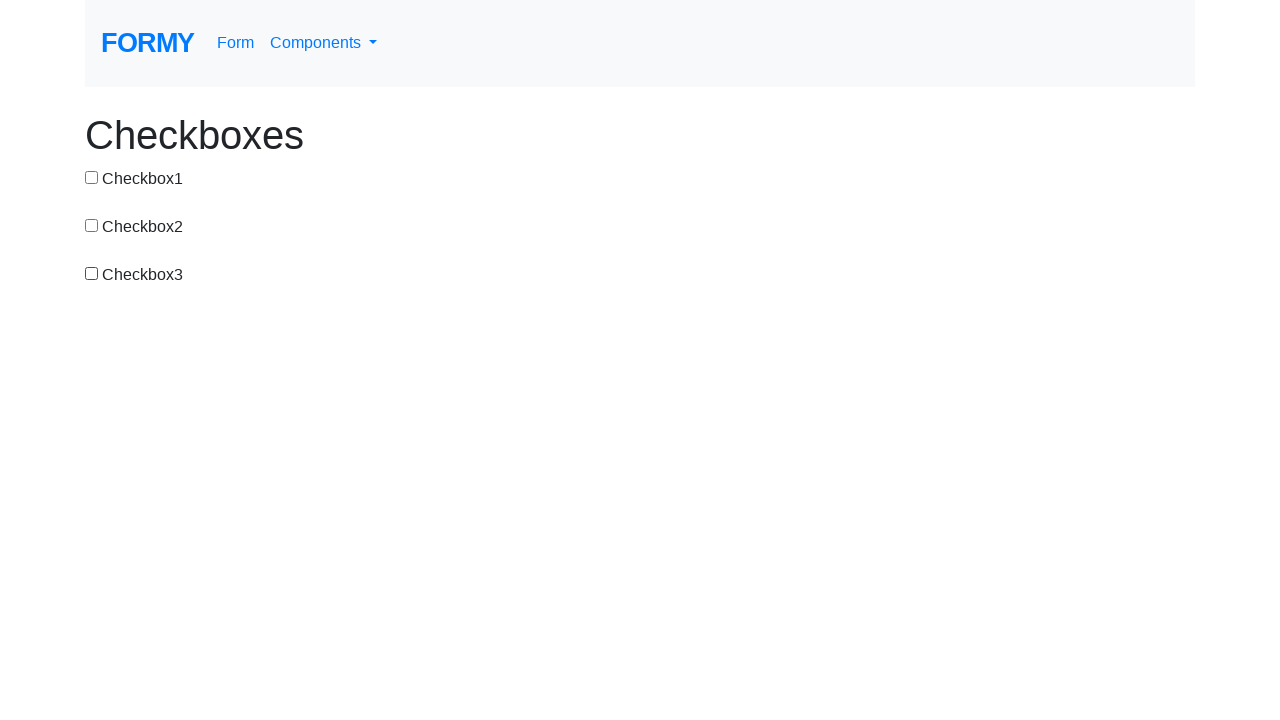

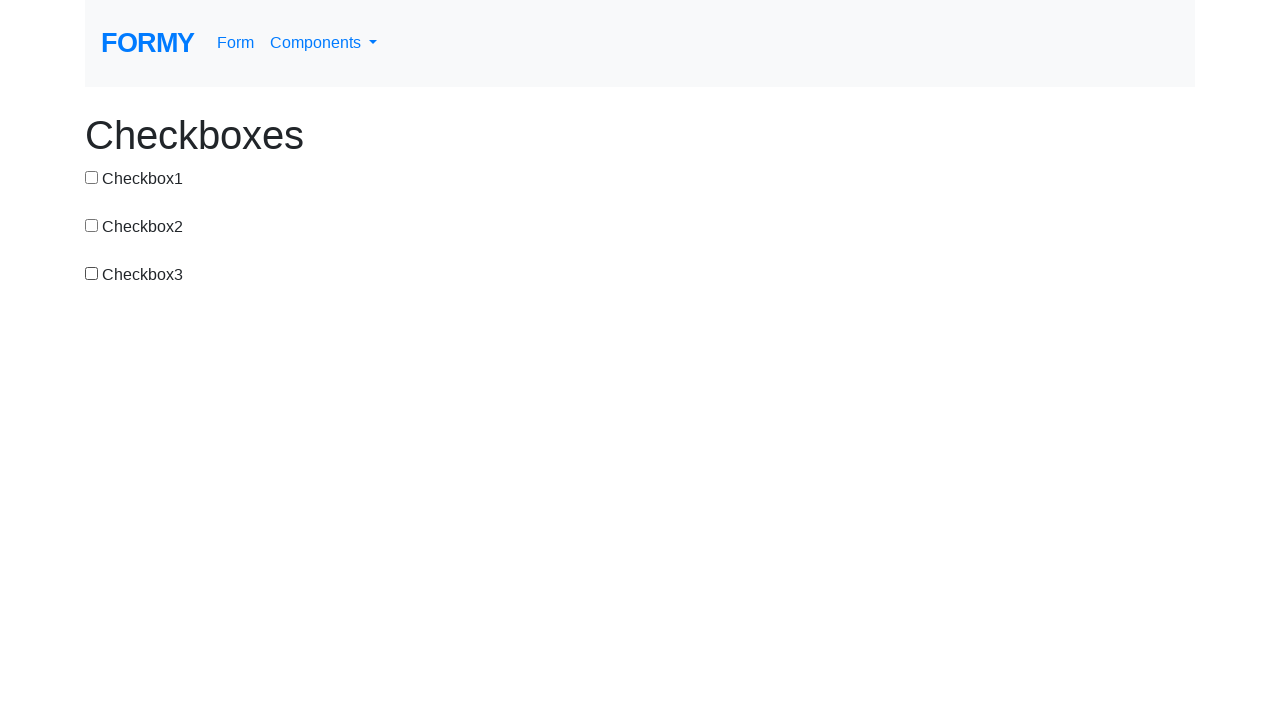